Tests an e-commerce site by adding multiple items with specified quantities to the shopping cart

Starting URL: https://rahulshettyacademy.com/seleniumPractise

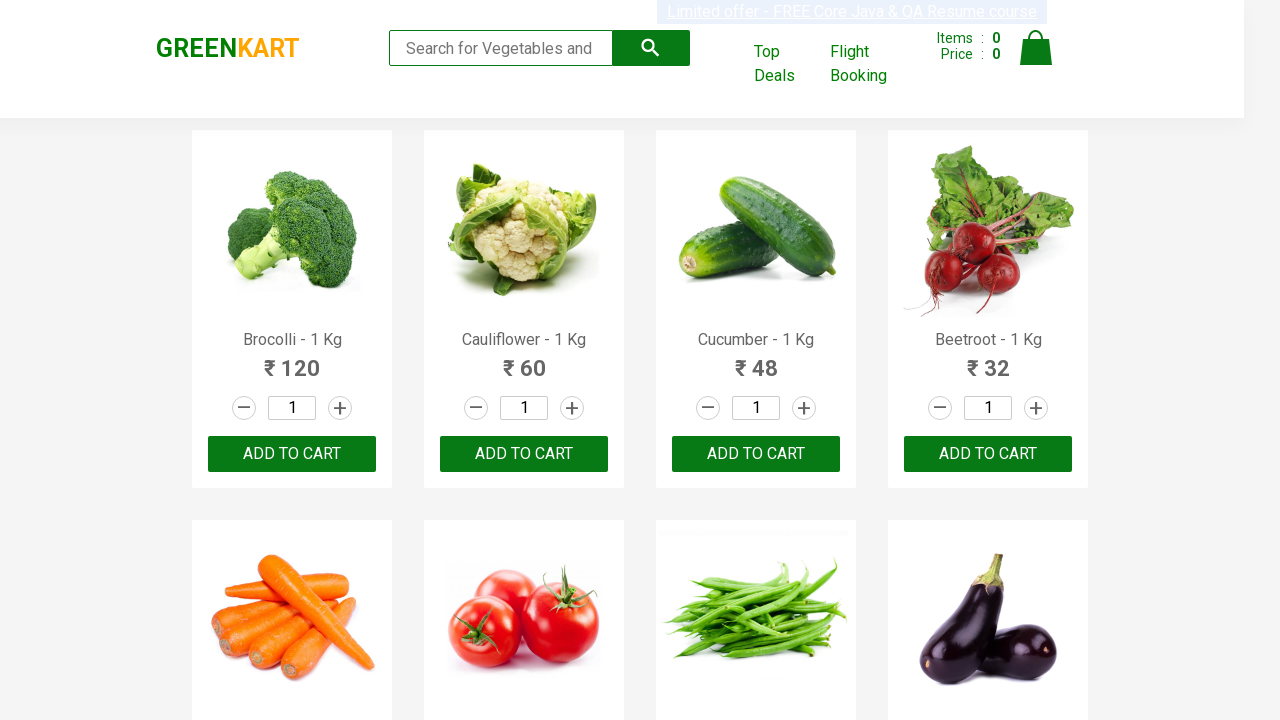

Products loaded on GreenKart page
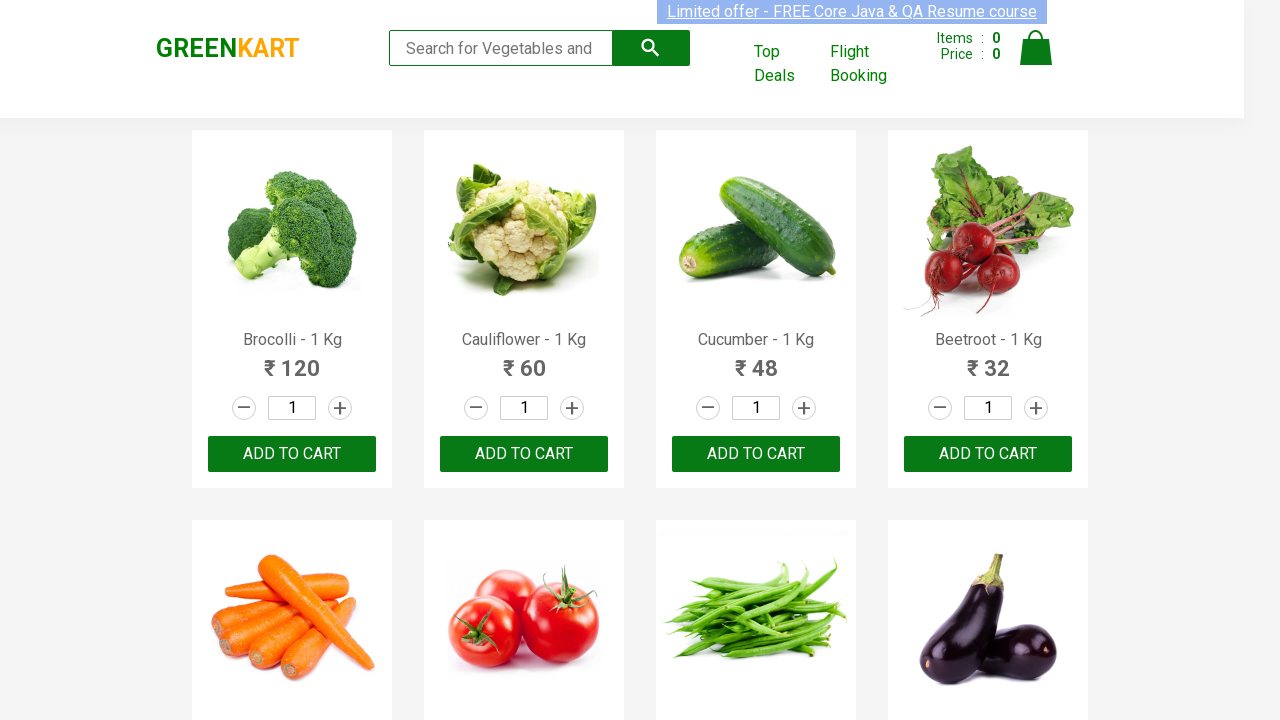

Retrieved all product name elements
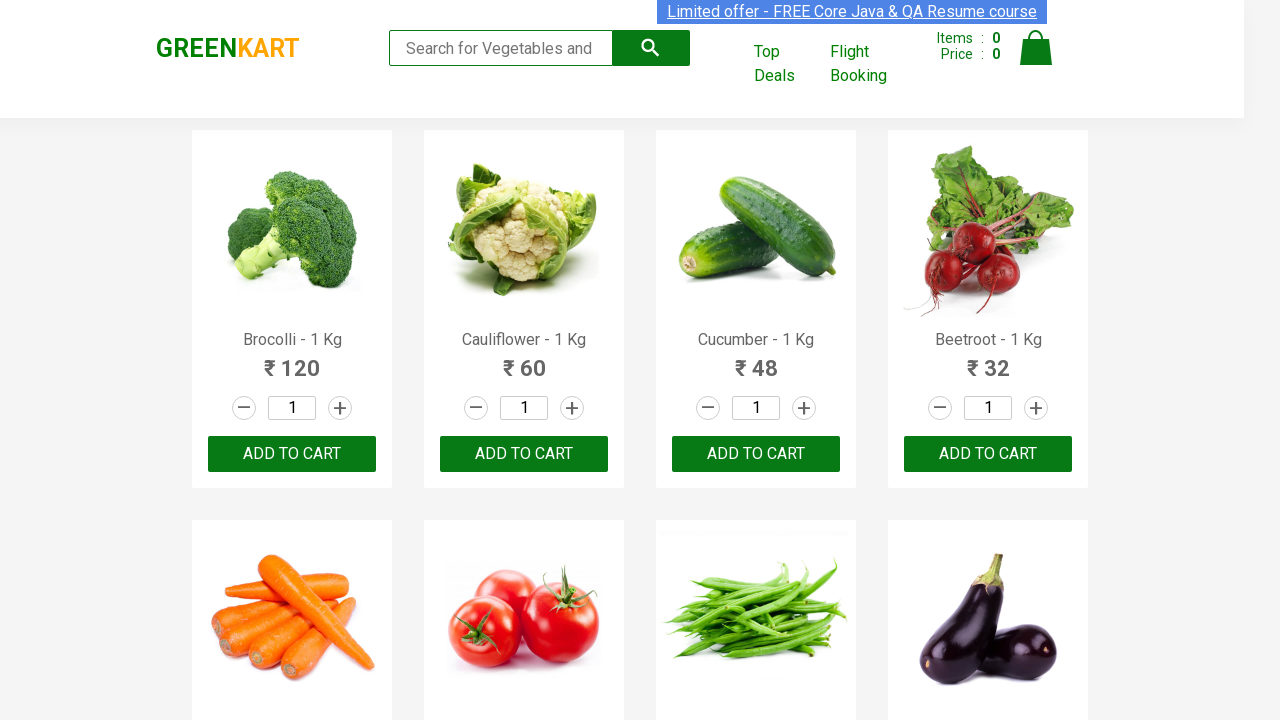

Retrieved all increment quantity buttons
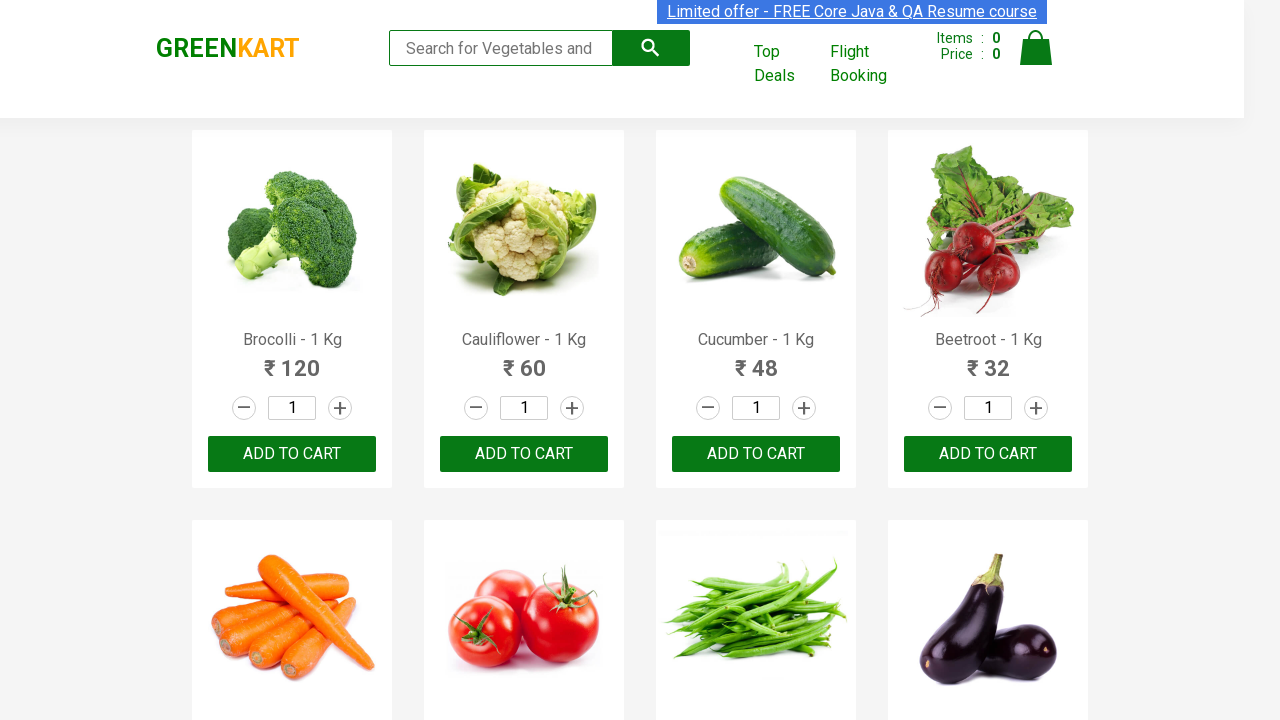

Retrieved all add to cart buttons
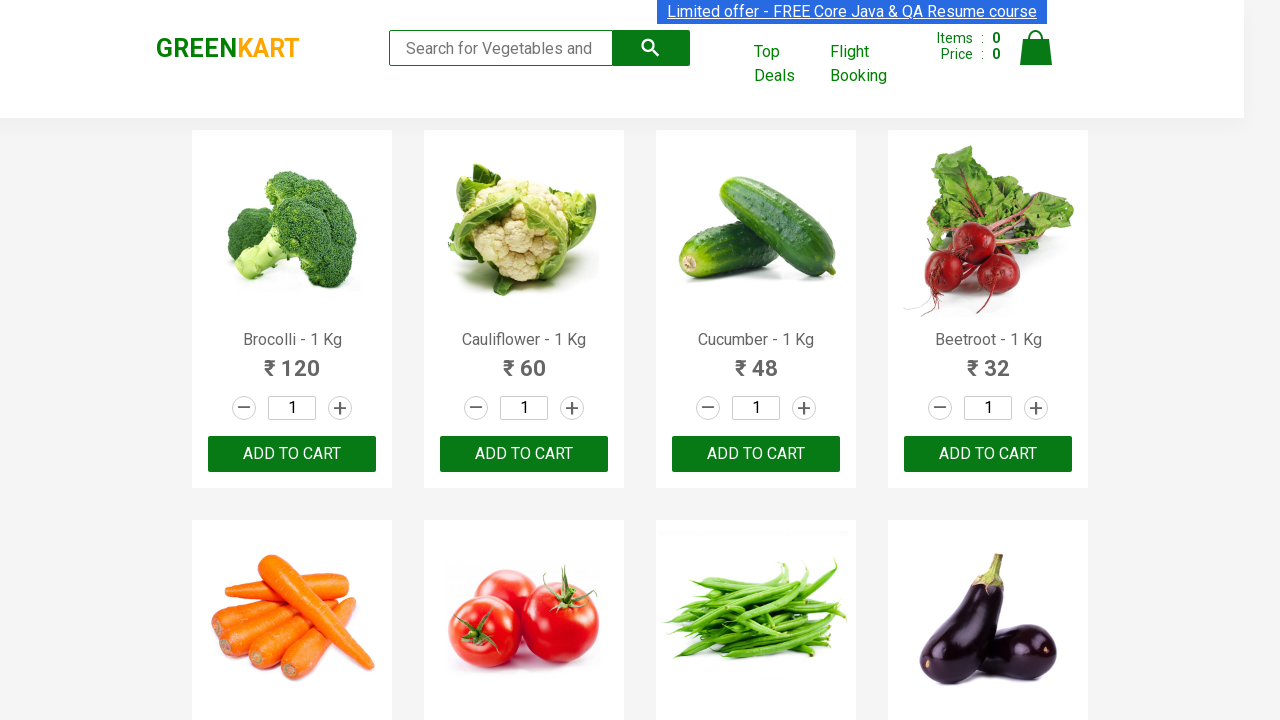

Added 1 Cucumber to shopping cart at (756, 454) on .product-action button >> nth=2
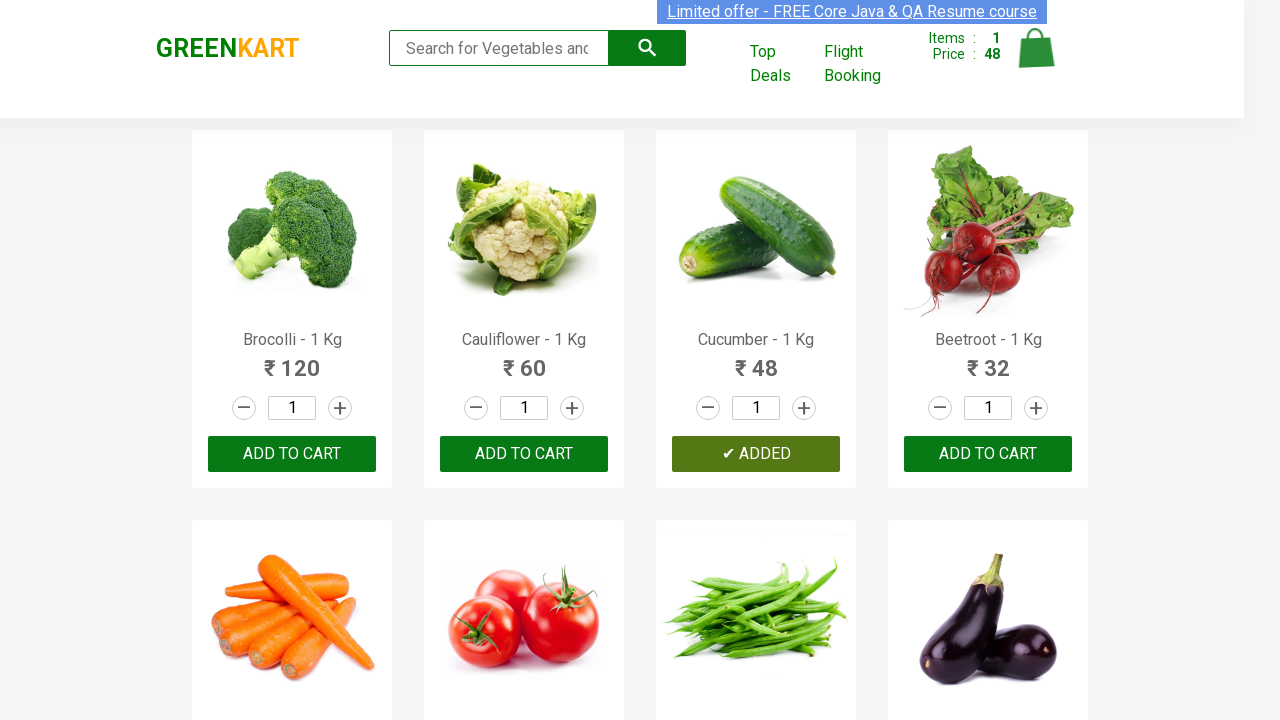

Incremented quantity for Beetroot at (1036, 408) on .increment >> nth=3
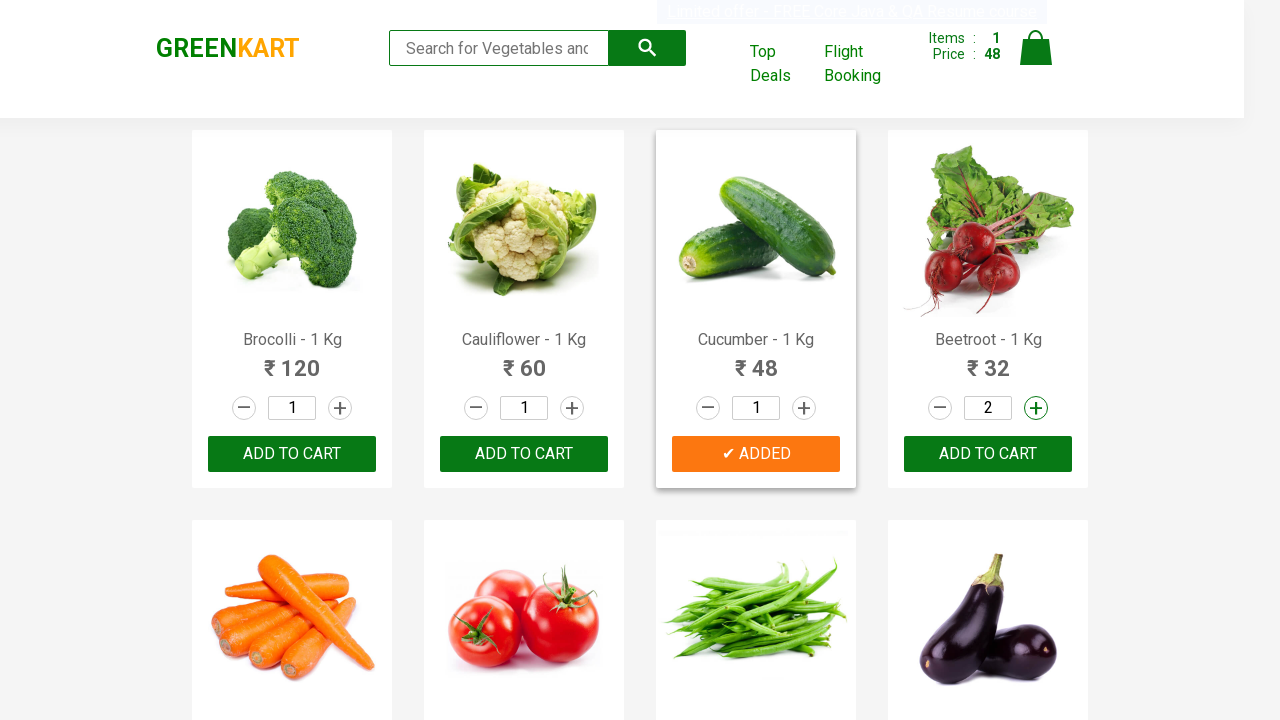

Added 2 Beetroot to shopping cart at (988, 454) on .product-action button >> nth=3
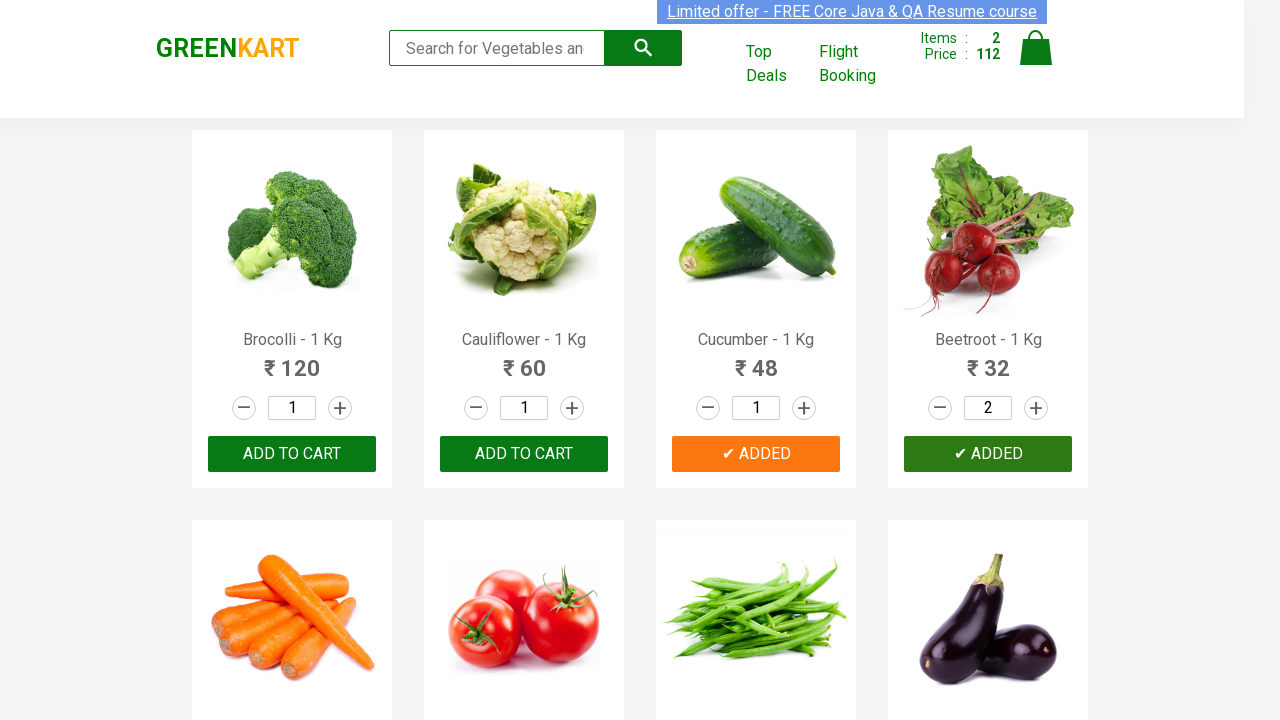

Incremented quantity for Corn at (340, 360) on .increment >> nth=12
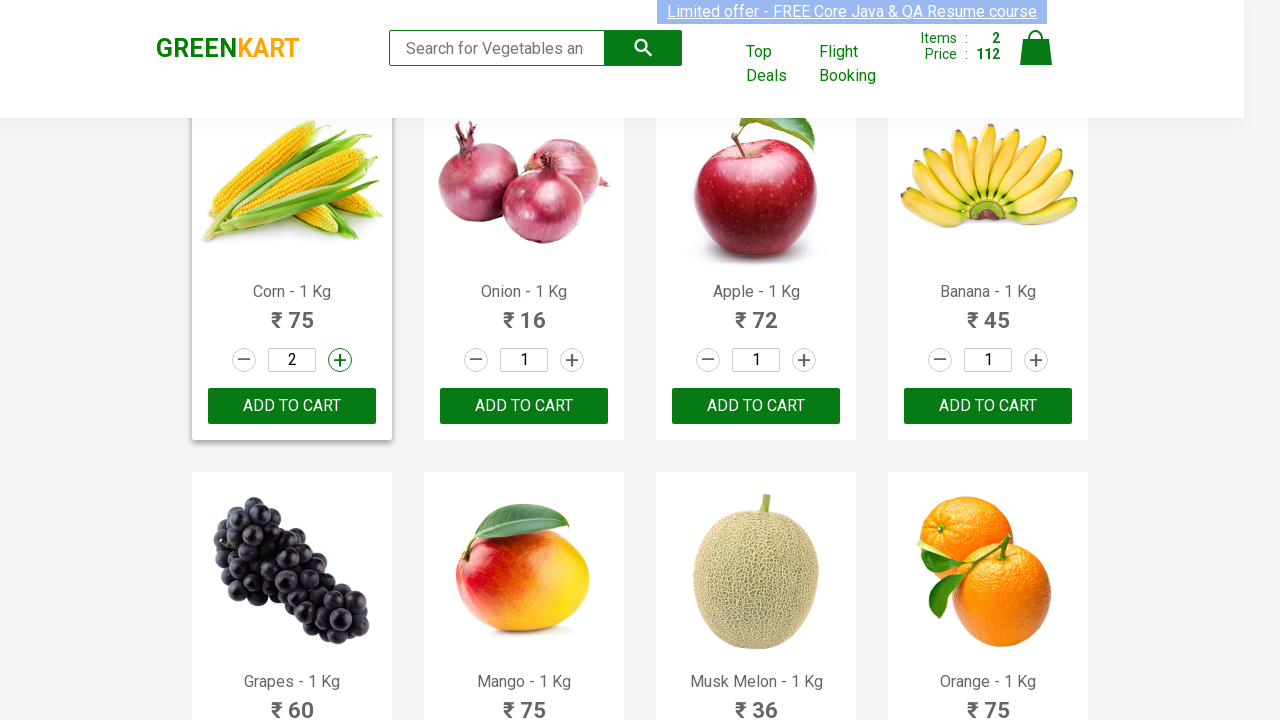

Added 2 Corn to shopping cart at (292, 406) on .product-action button >> nth=12
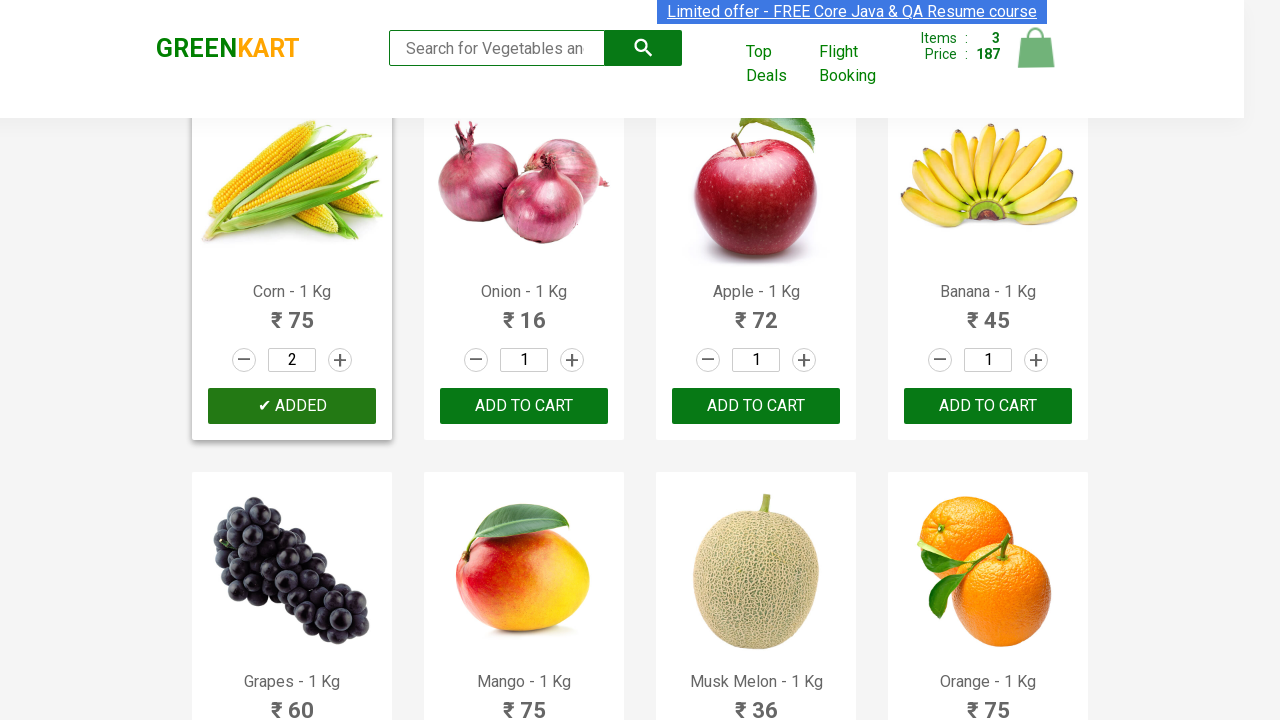

Added 1 Apple to shopping cart at (756, 406) on .product-action button >> nth=14
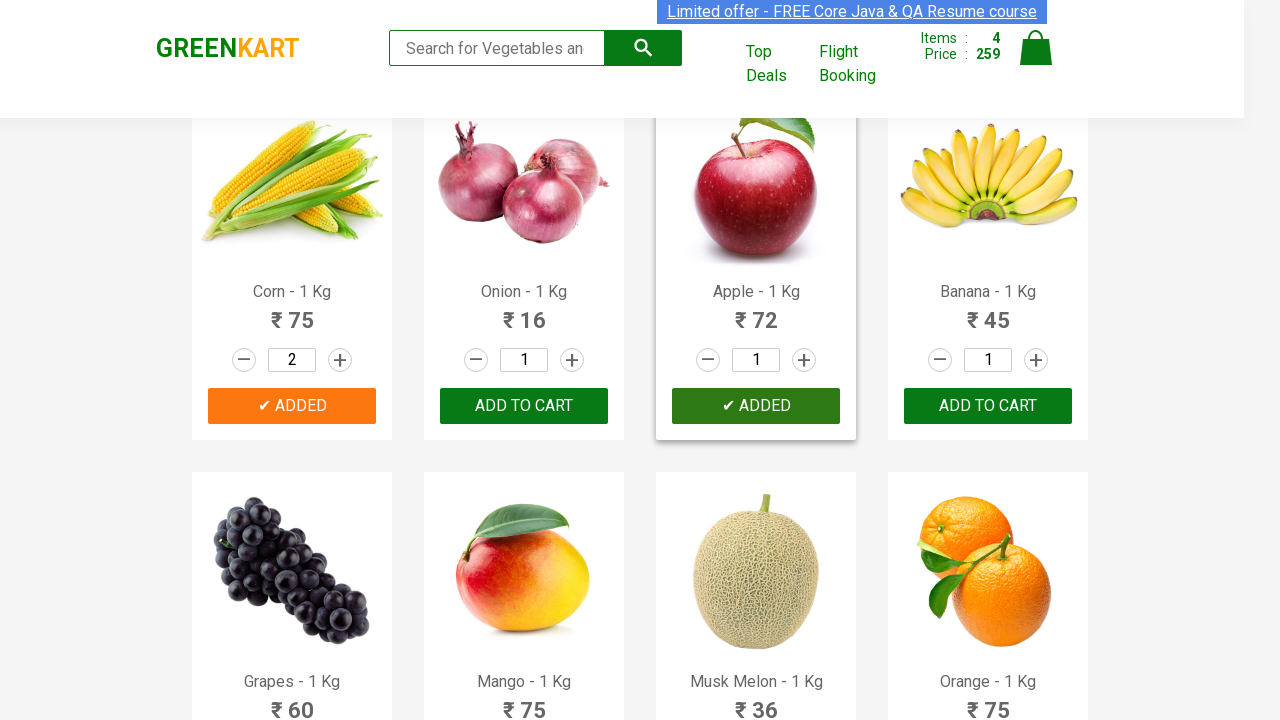

Incremented quantity for Water Melon at (340, 360) on .increment >> nth=24
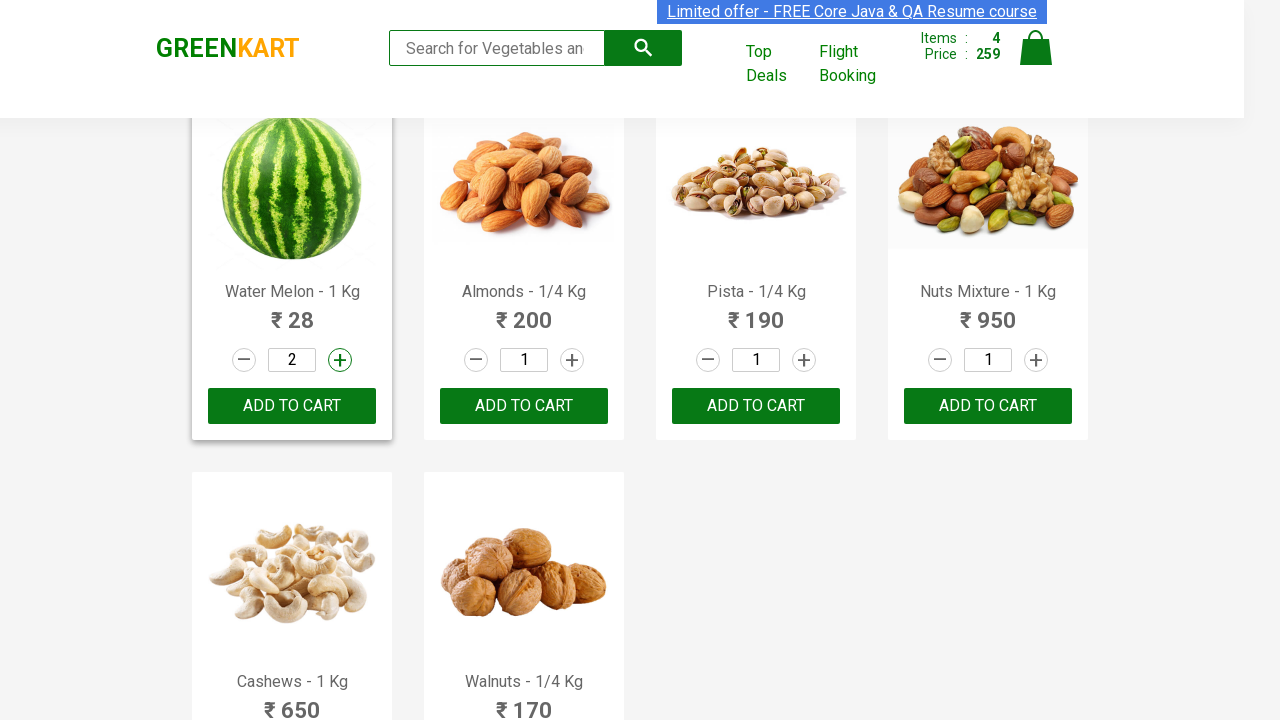

Added 2 Water Melon to shopping cart at (292, 406) on .product-action button >> nth=24
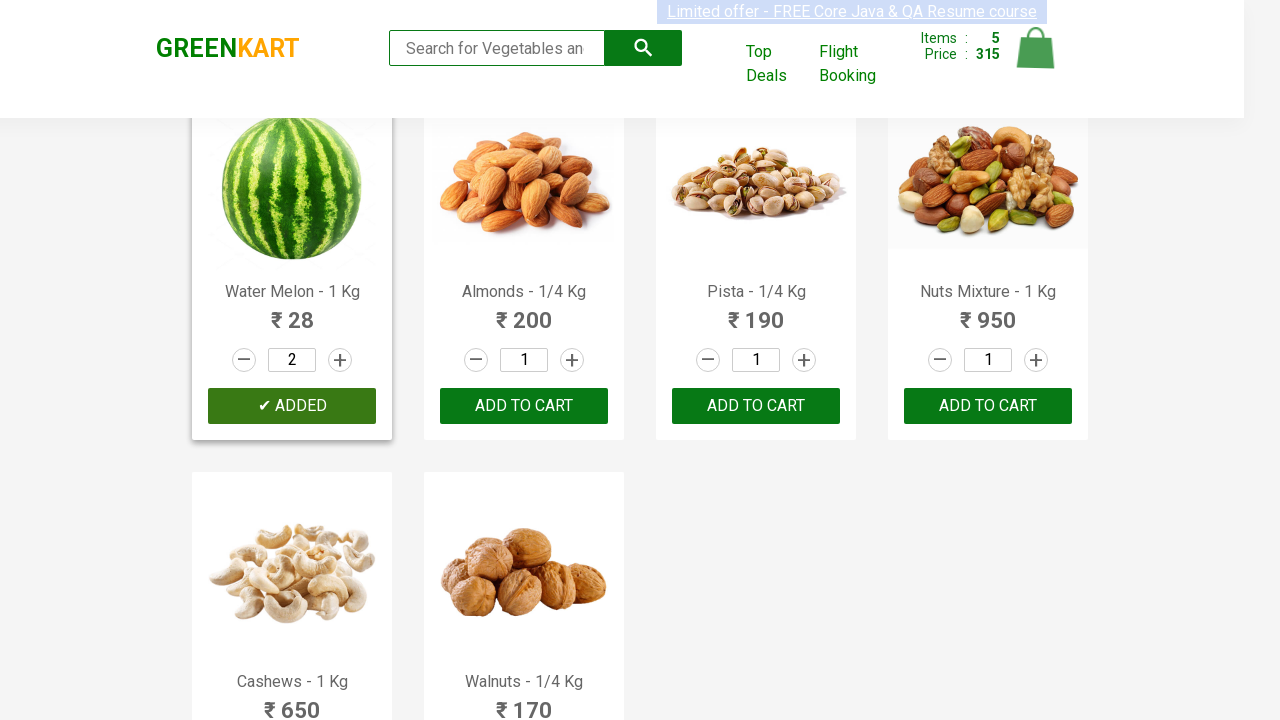

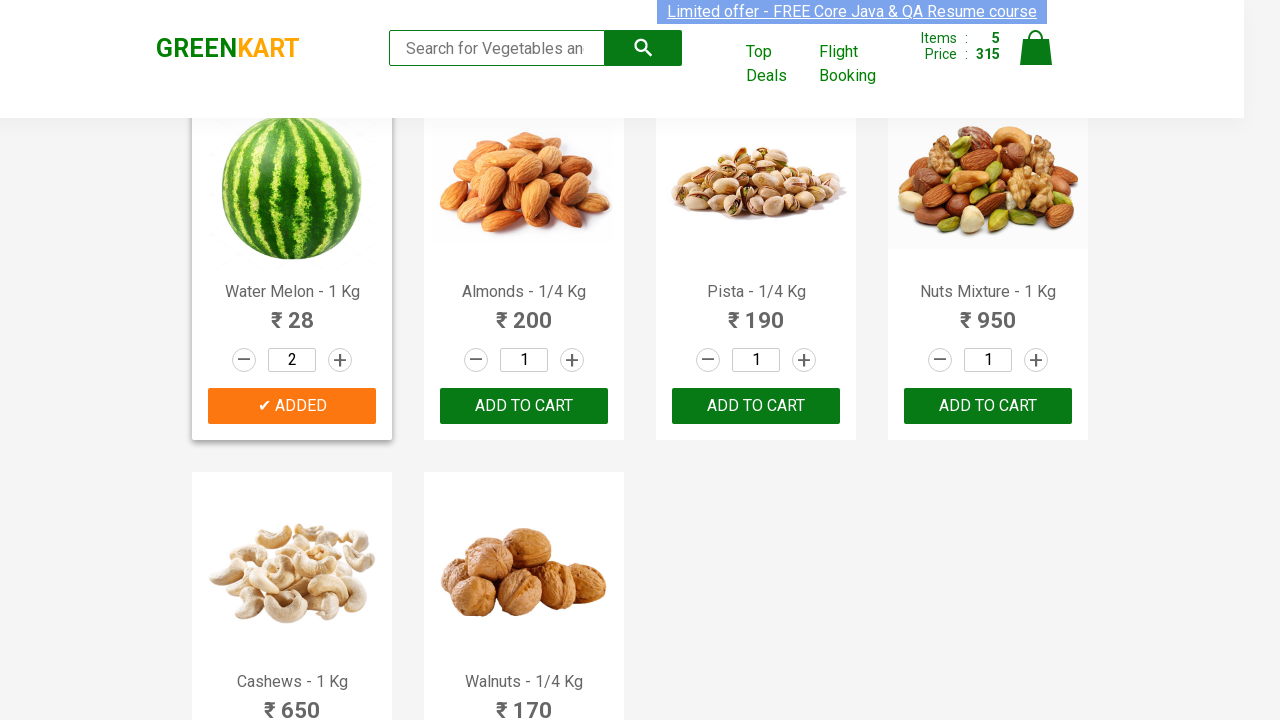